Tests editing a todo item by double-clicking, changing the text, and pressing Enter

Starting URL: https://demo.playwright.dev/todomvc

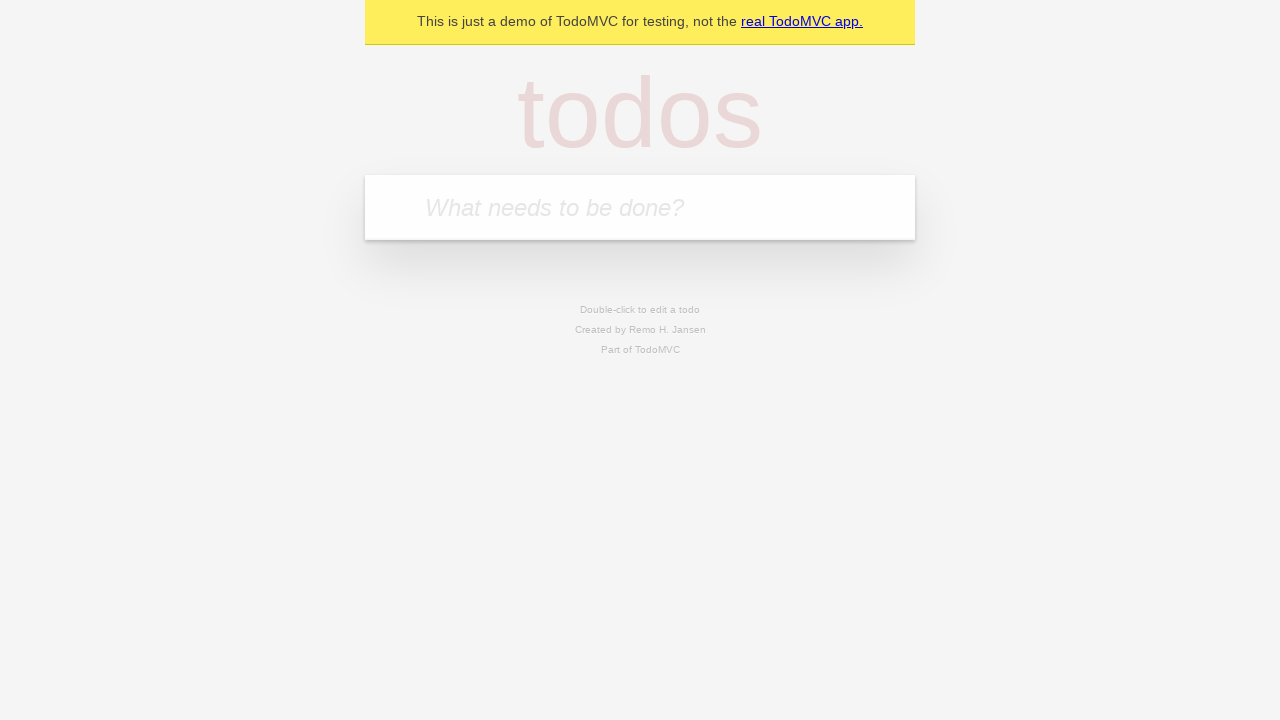

Filled new todo field with 'buy some cheese' on internal:attr=[placeholder="What needs to be done?"i]
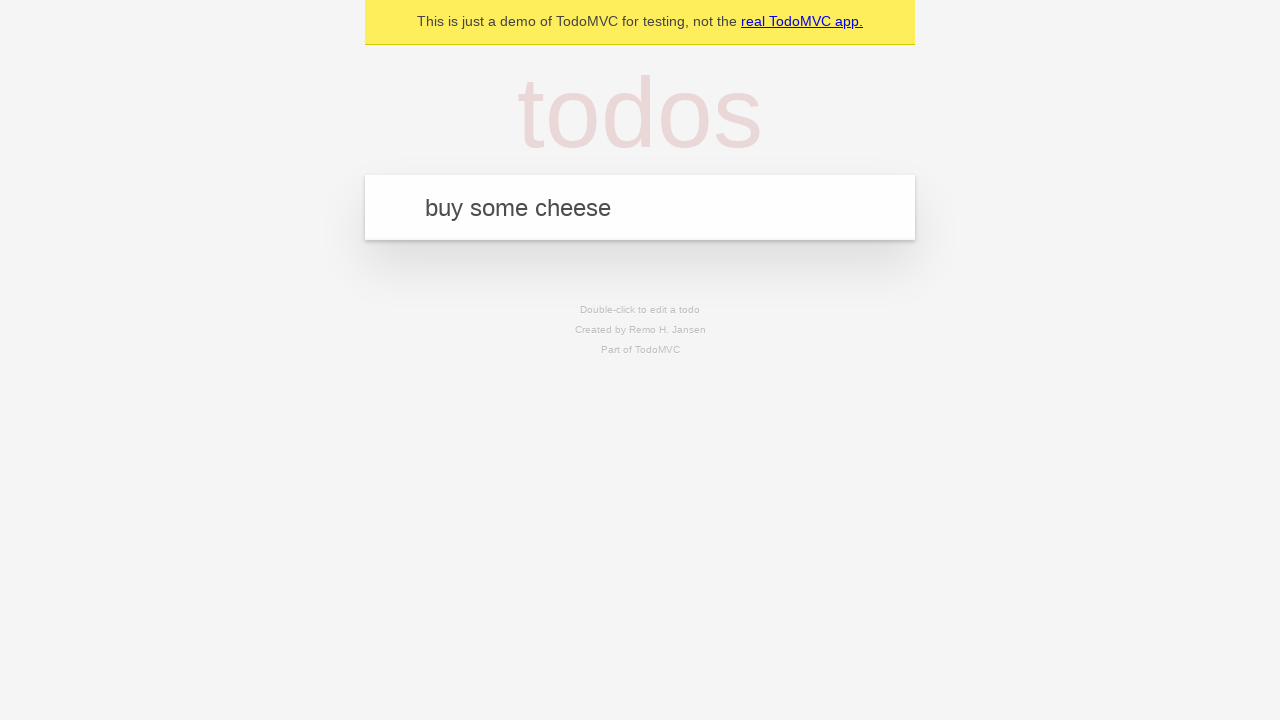

Pressed Enter to create todo 'buy some cheese' on internal:attr=[placeholder="What needs to be done?"i]
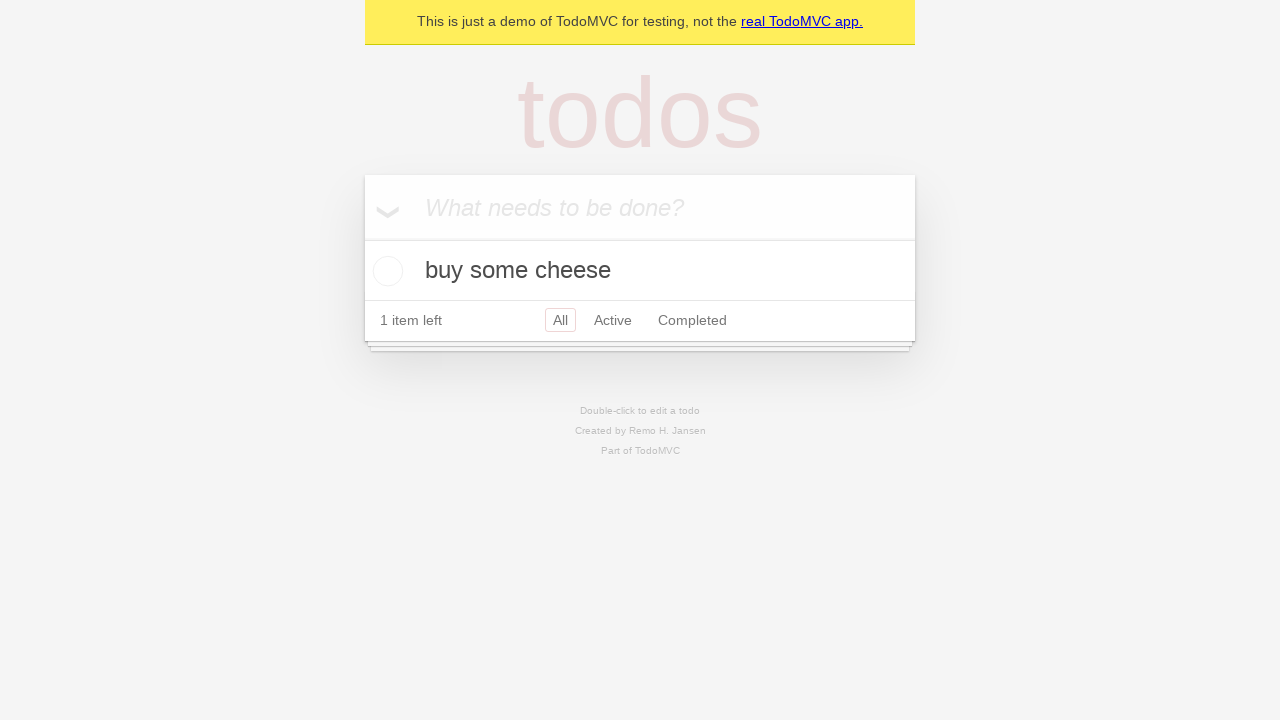

Filled new todo field with 'feed the cat' on internal:attr=[placeholder="What needs to be done?"i]
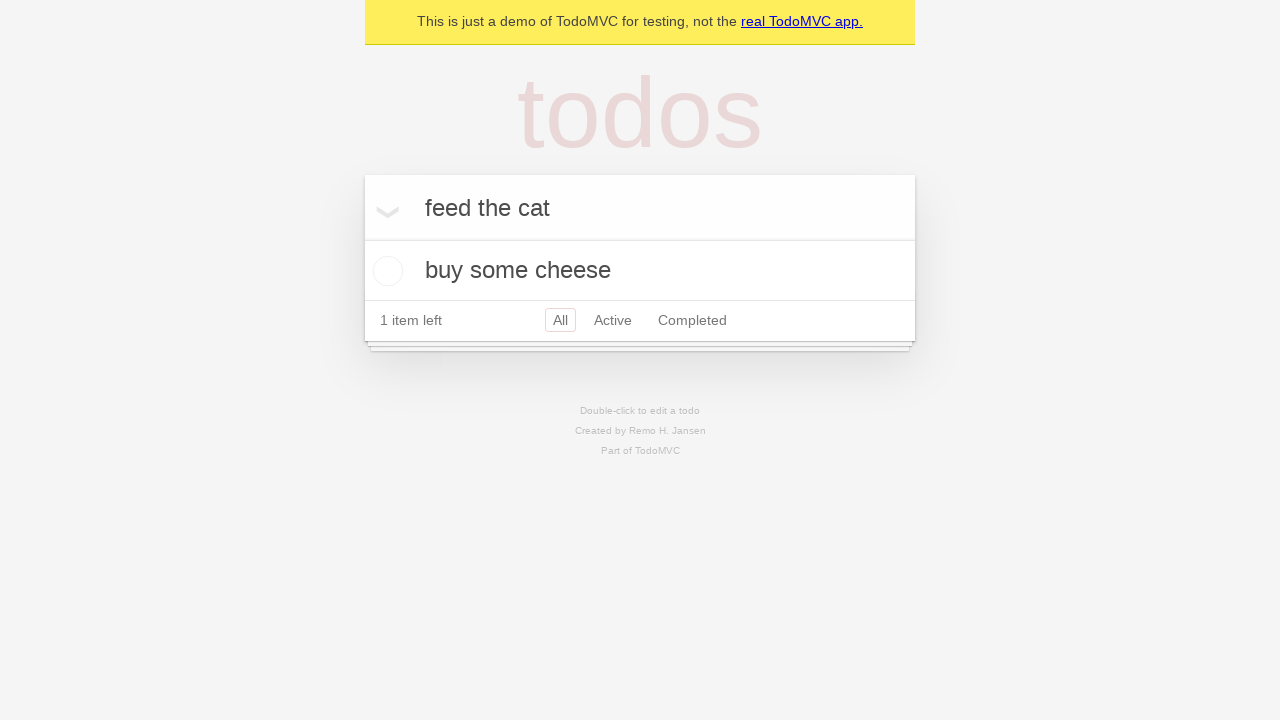

Pressed Enter to create todo 'feed the cat' on internal:attr=[placeholder="What needs to be done?"i]
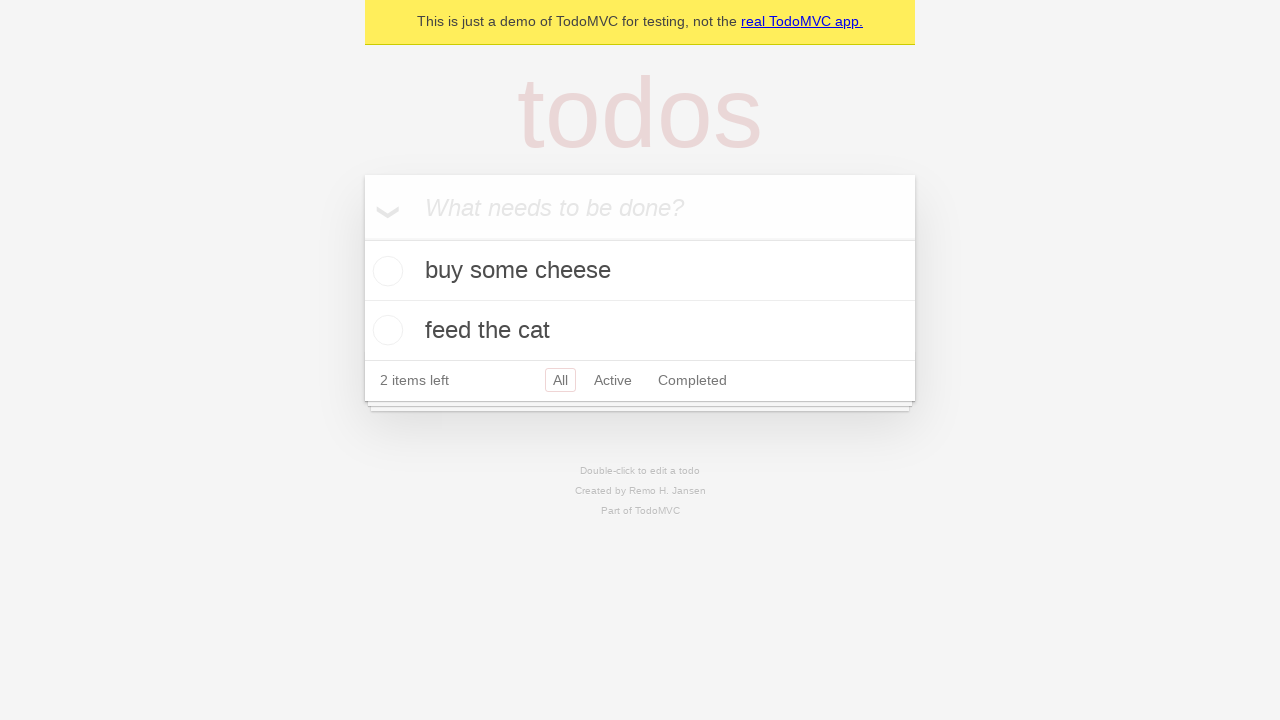

Filled new todo field with 'book a doctors appointment' on internal:attr=[placeholder="What needs to be done?"i]
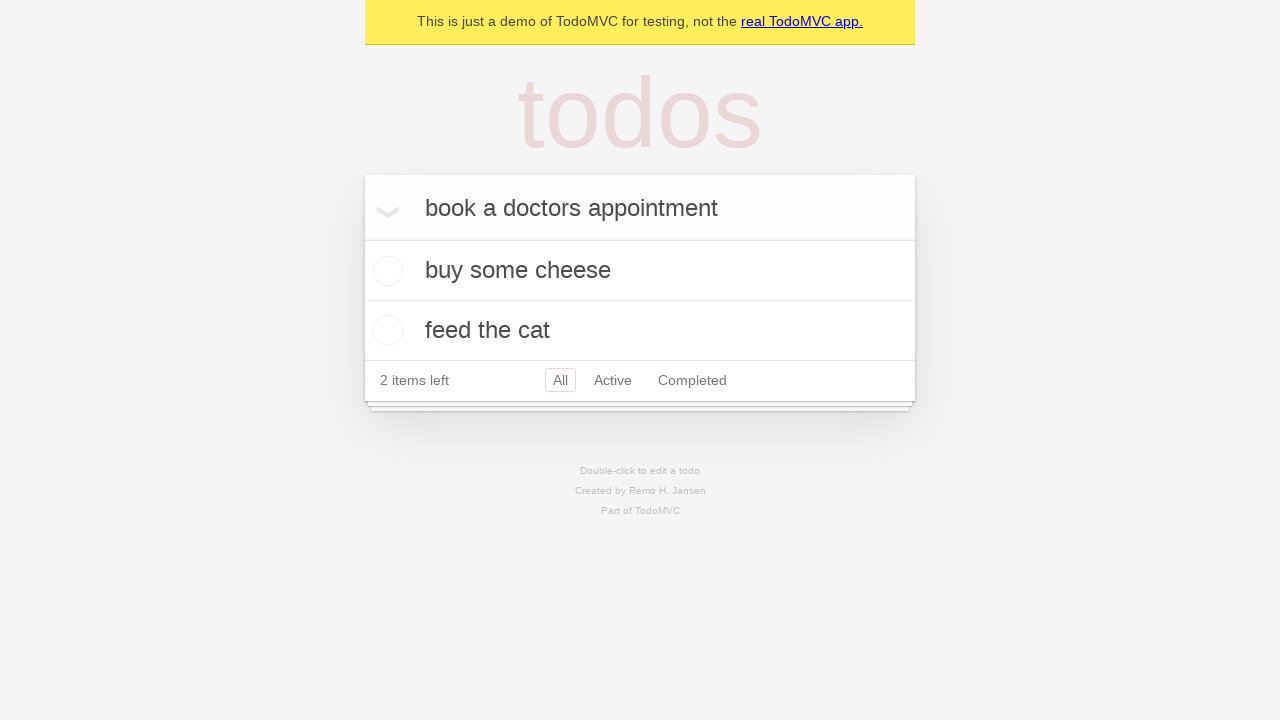

Pressed Enter to create todo 'book a doctors appointment' on internal:attr=[placeholder="What needs to be done?"i]
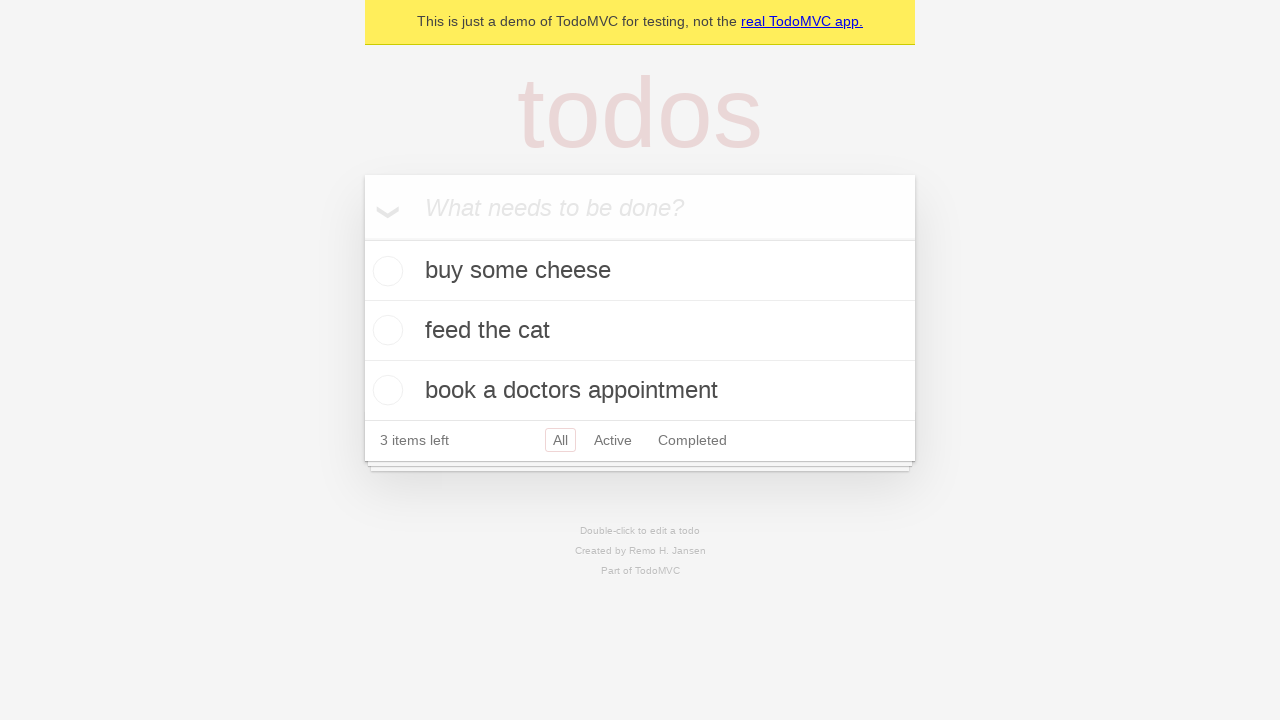

Double-clicked second todo item to enter edit mode at (640, 331) on internal:testid=[data-testid="todo-item"s] >> nth=1
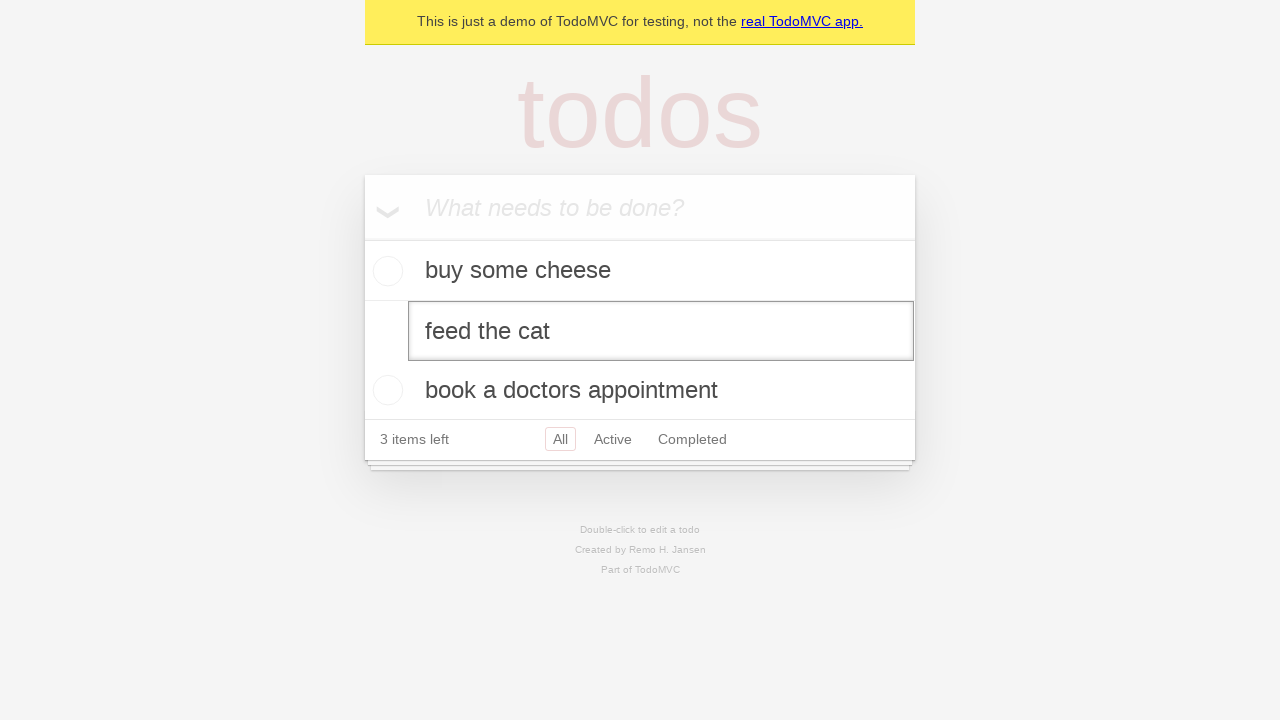

Filled edit input with new text 'buy some sausages' on internal:testid=[data-testid="todo-item"s] >> nth=1 >> internal:role=textbox[nam
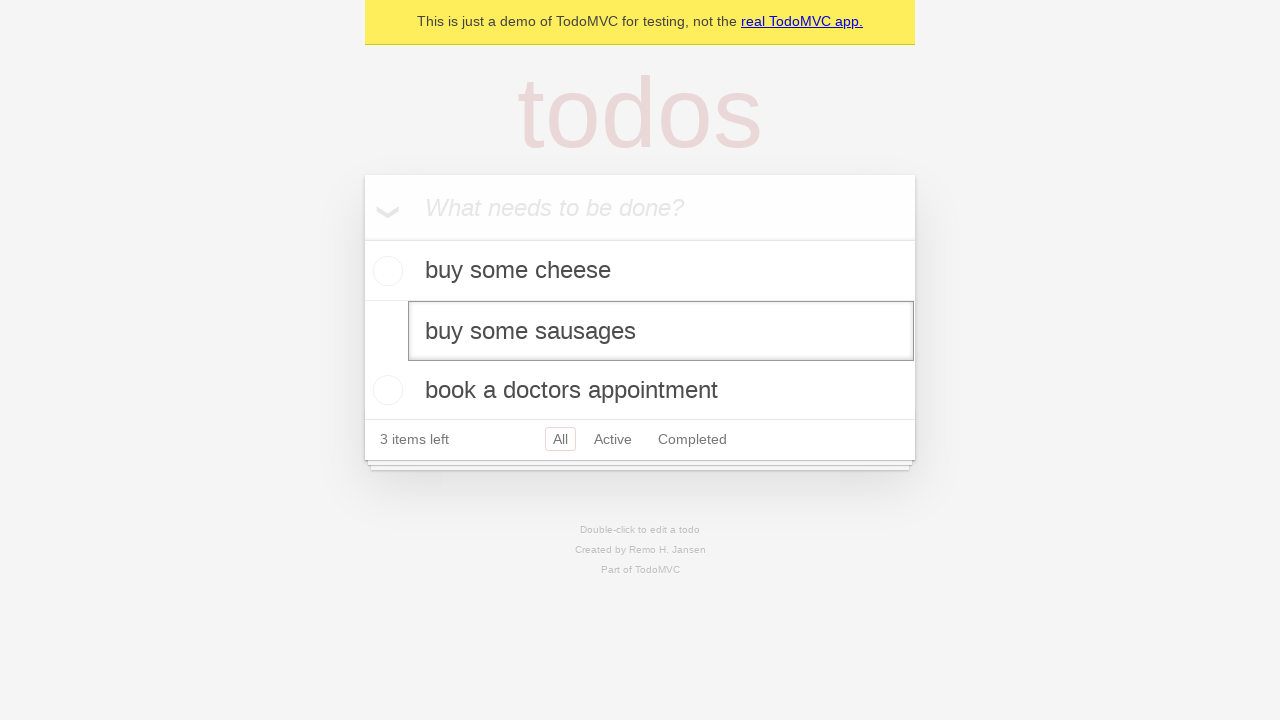

Pressed Enter to save edited todo item on internal:testid=[data-testid="todo-item"s] >> nth=1 >> internal:role=textbox[nam
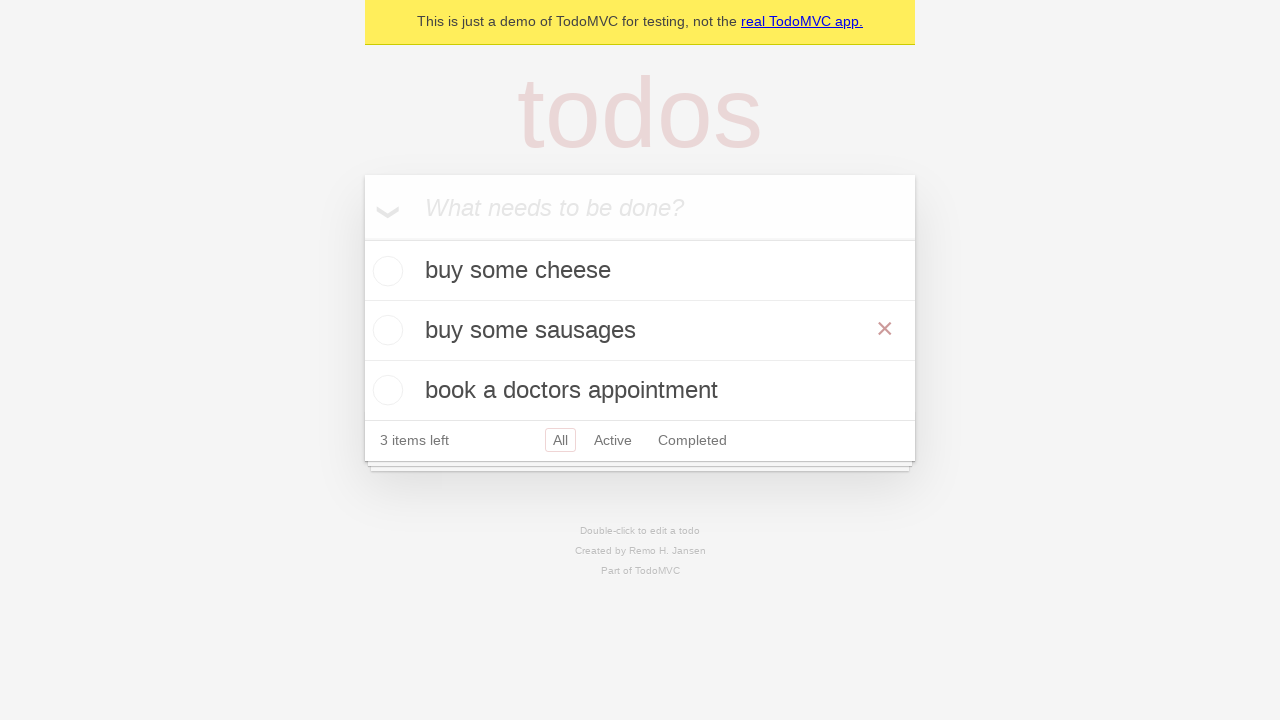

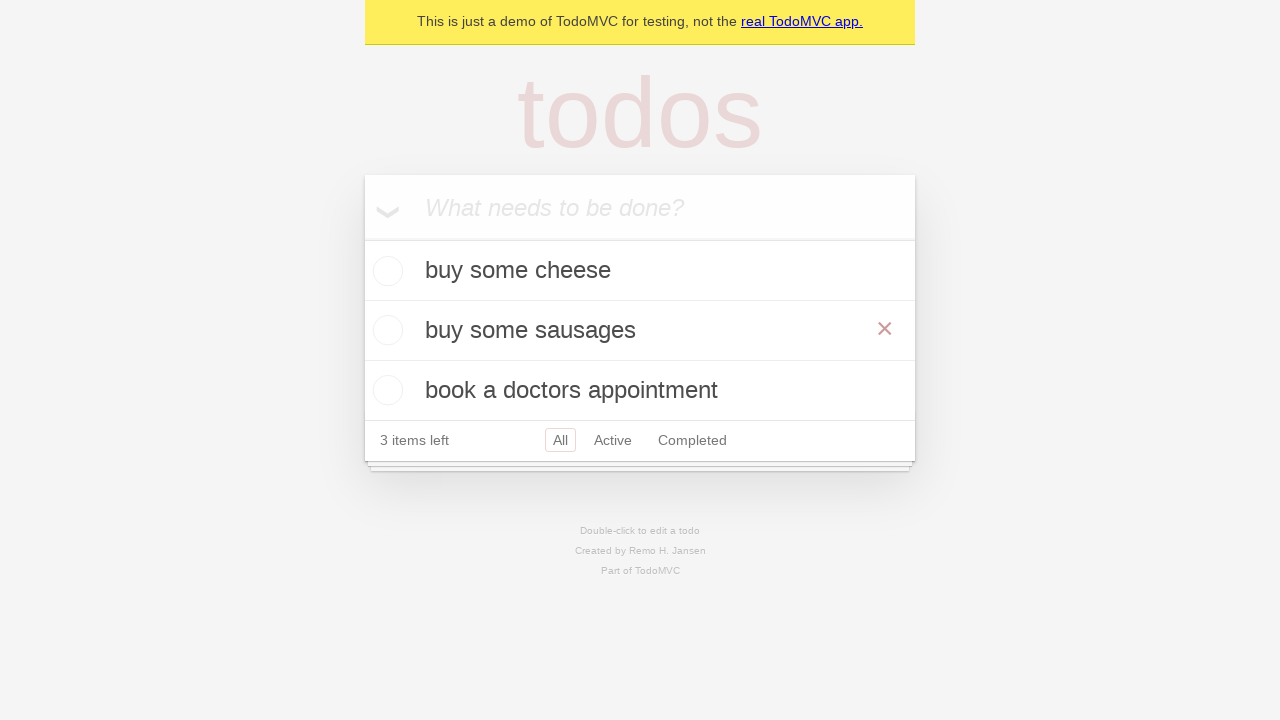